Tests scrollIntoView functionality by scrolling to an element and verifying scroll position matches expected behavior

Starting URL: http://guinea-pig.webdriver.io

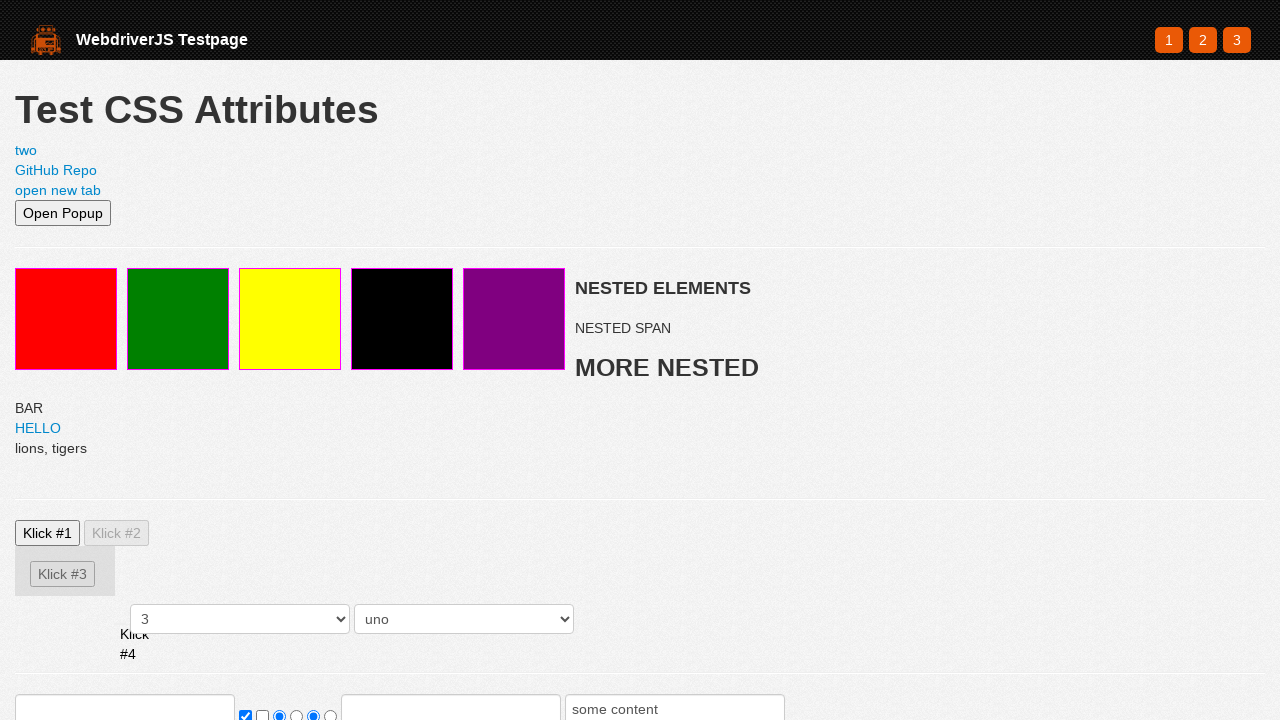

Set viewport size to 500x500
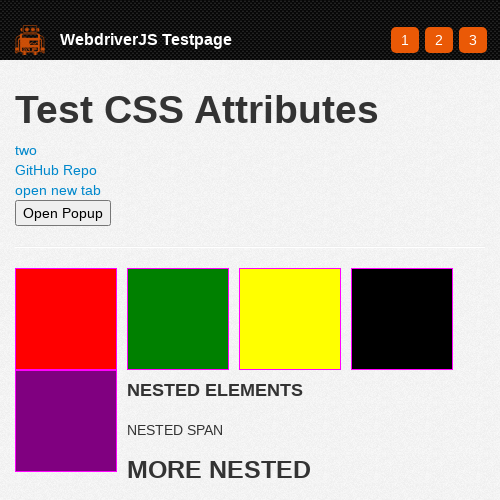

Scrolled search input into view using scrollIntoViewIfNeeded
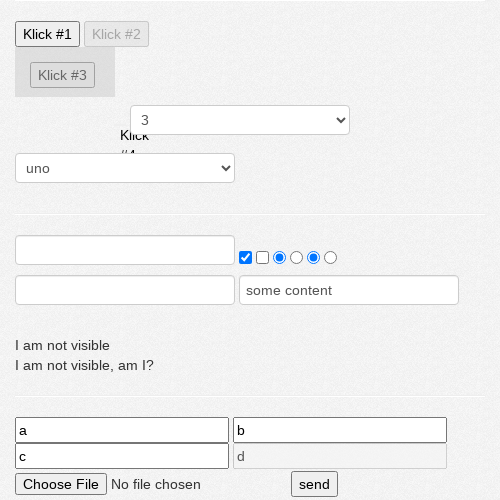

Evaluated scroll position: scrollY = 601
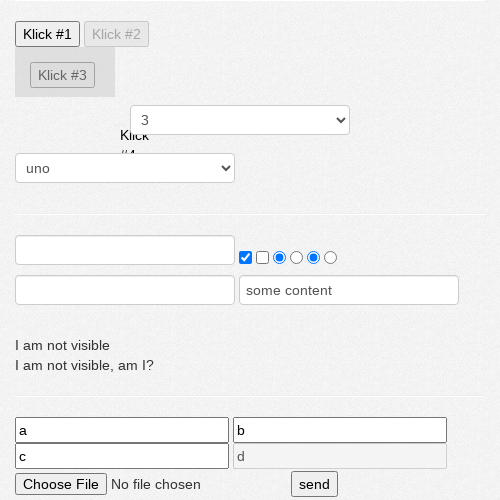

Verified scroll position is non-negative
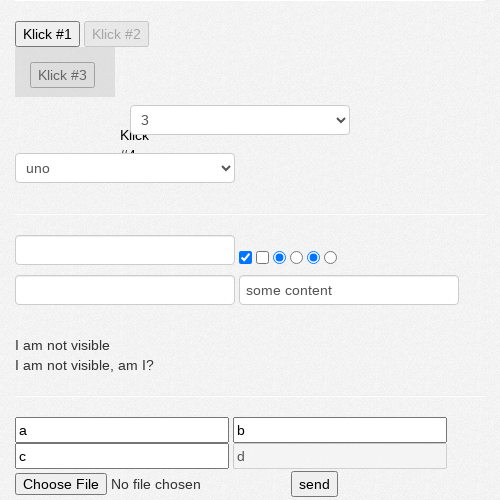

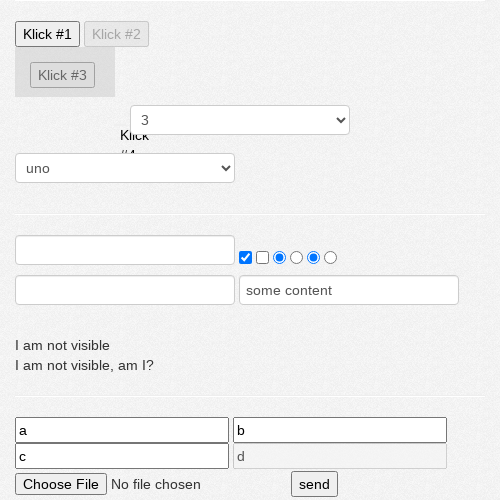